Tests browser window handling by clicking a button that opens a new window, then switching to the newly opened window.

Starting URL: https://leafground.com/window.xhtml

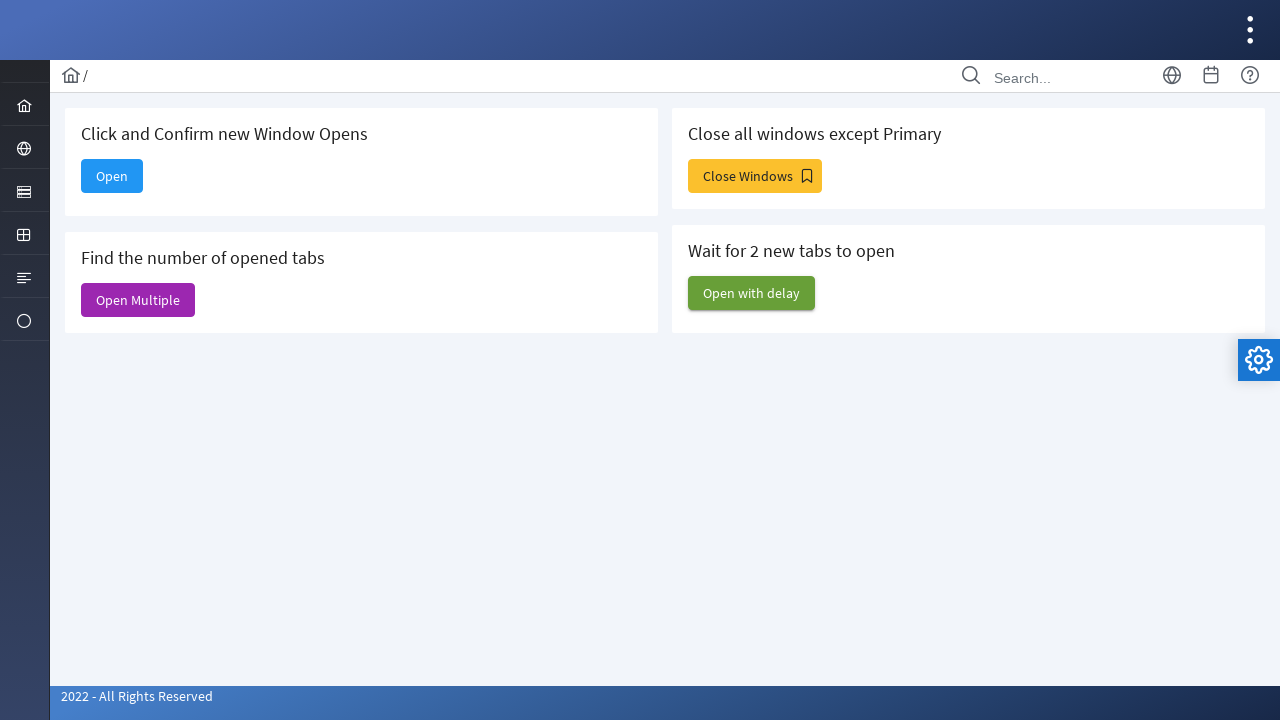

Clicked button to open new window at (112, 176) on xpath=//*[@id='j_idt88:new']
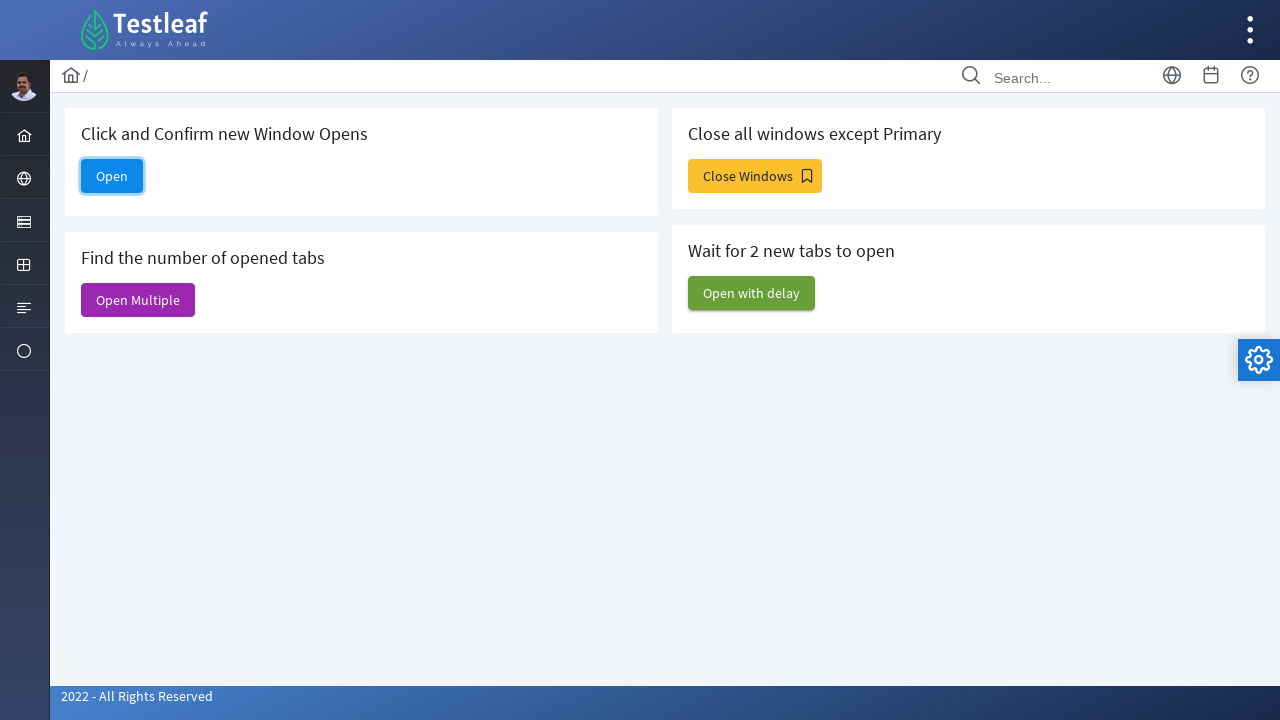

New window opened and reference obtained
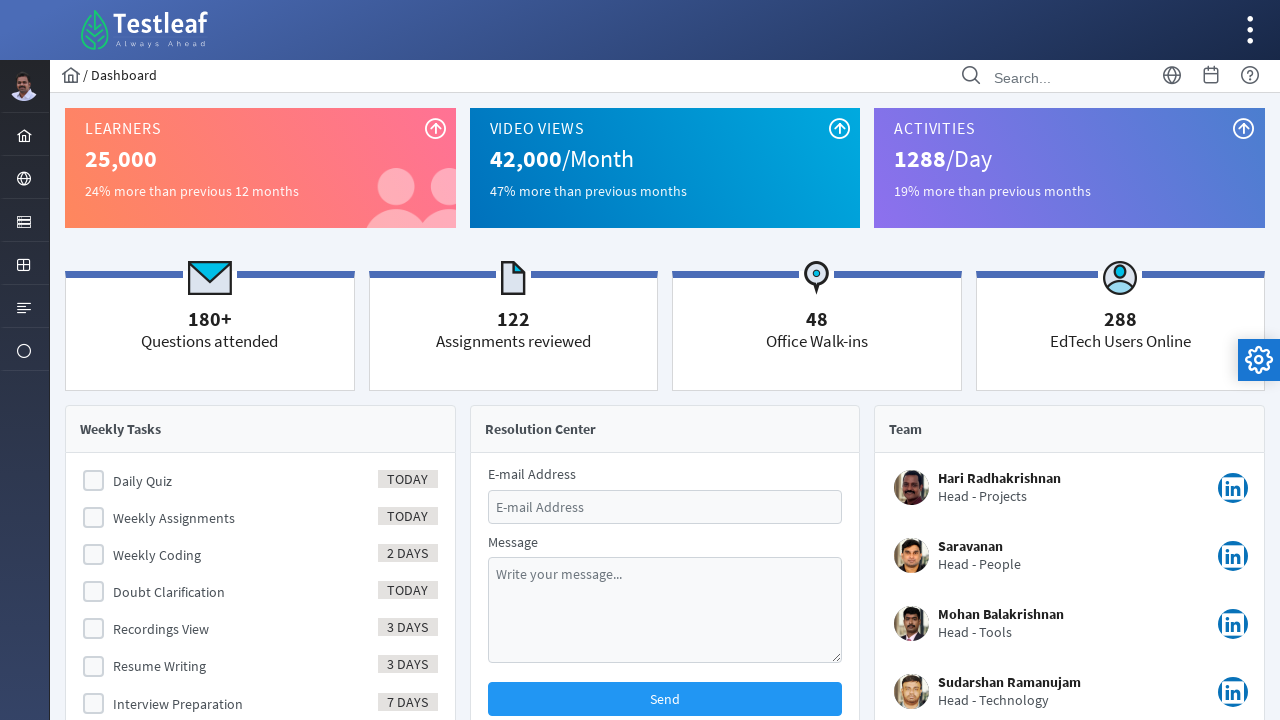

New window finished loading
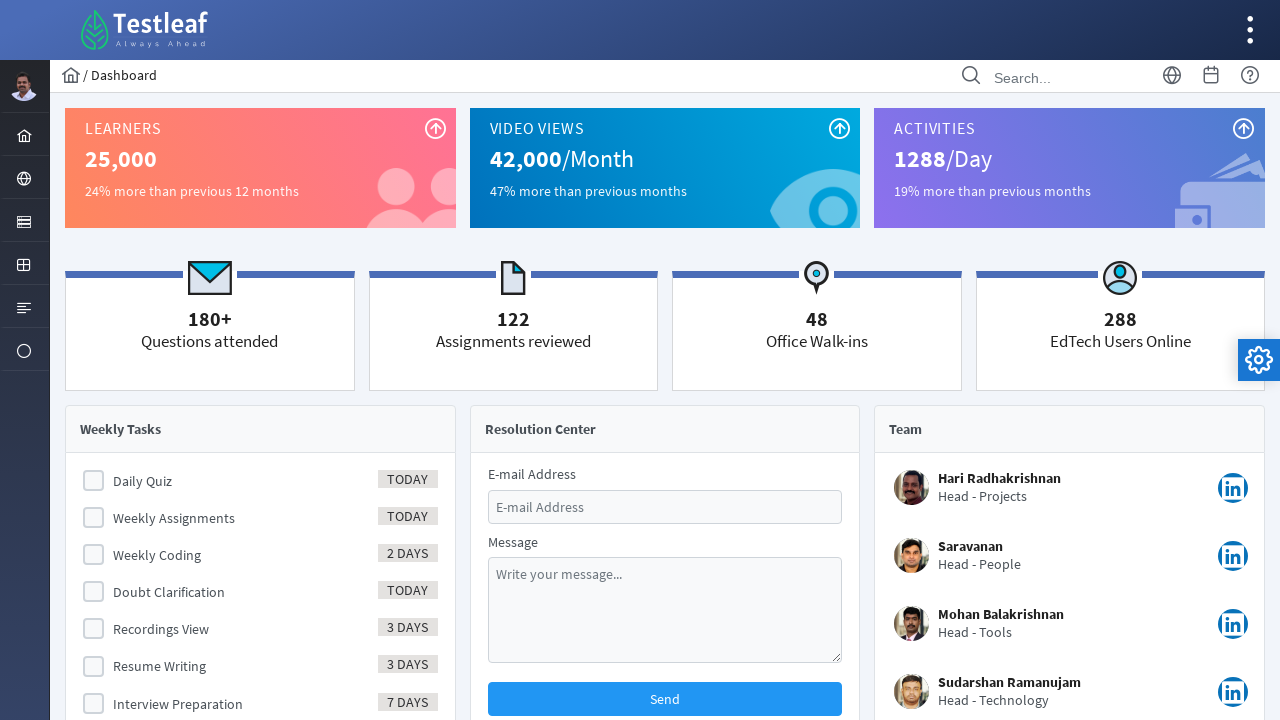

Verified new window URL: https://leafground.com/dashboard.xhtml
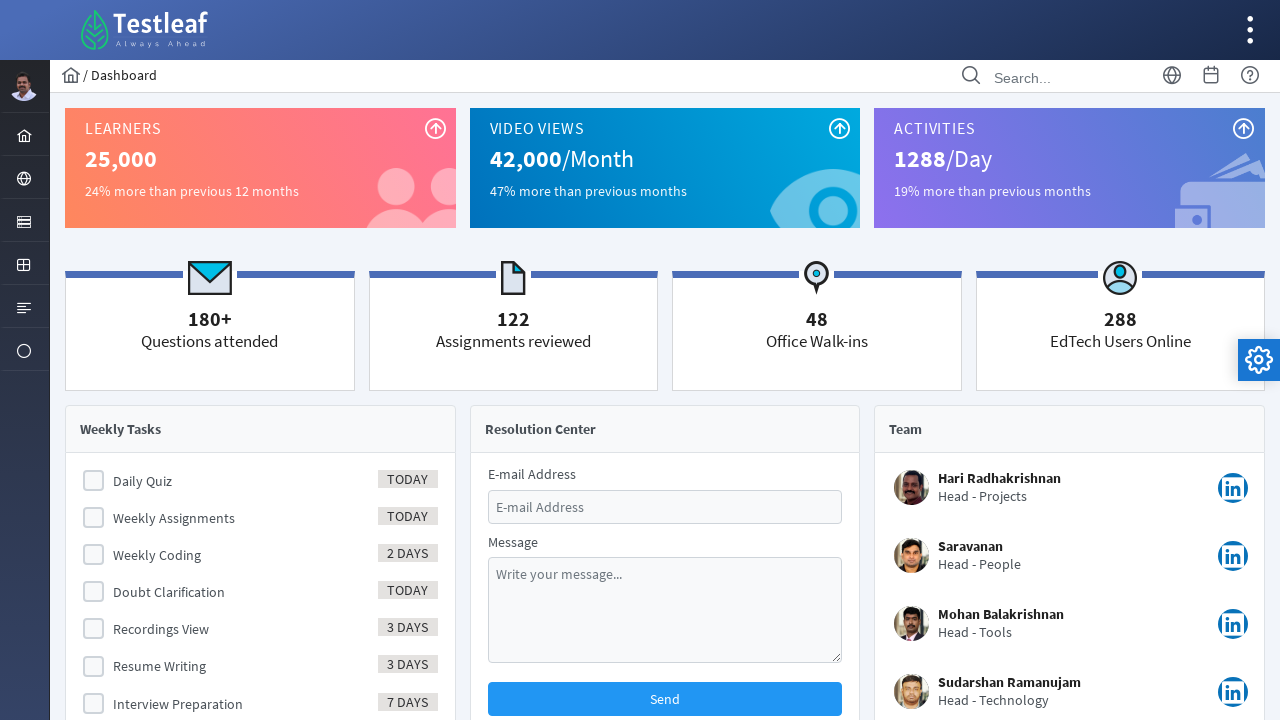

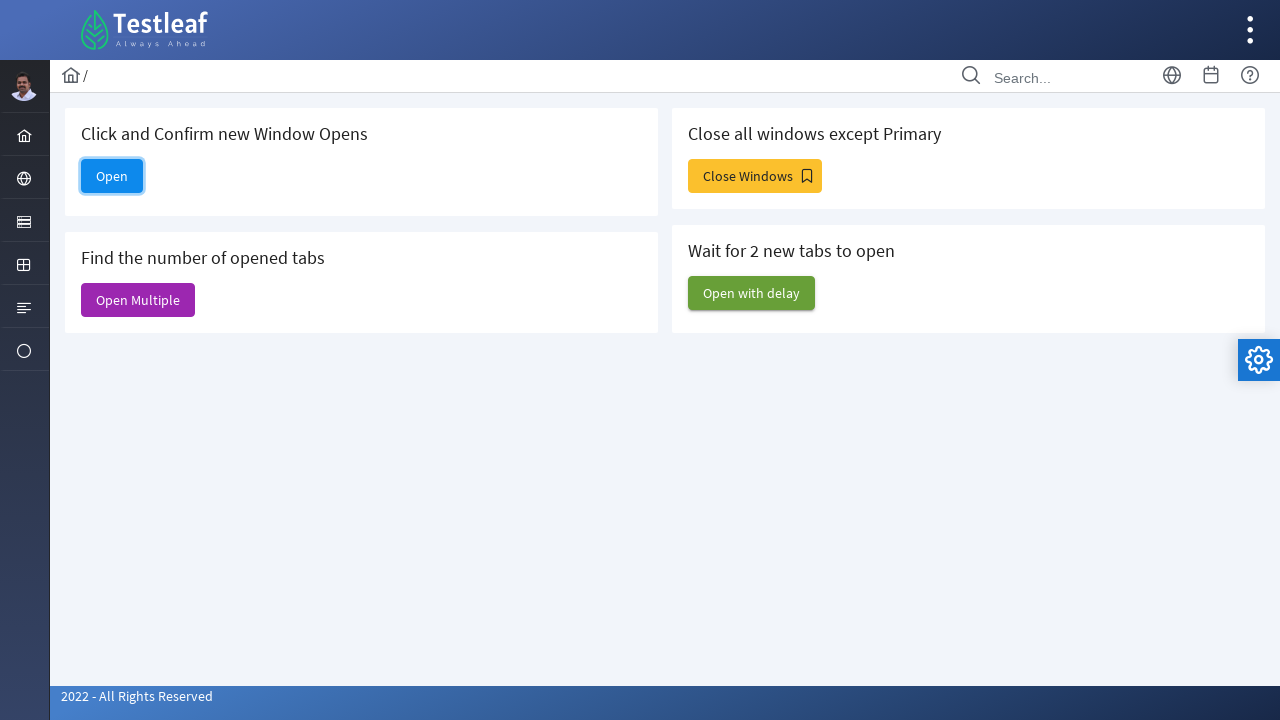